Tests a table with scrollable content by scrolling the page and table, then verifies that the sum of values in the fourth column matches the displayed total

Starting URL: https://rahulshettyacademy.com/AutomationPractice

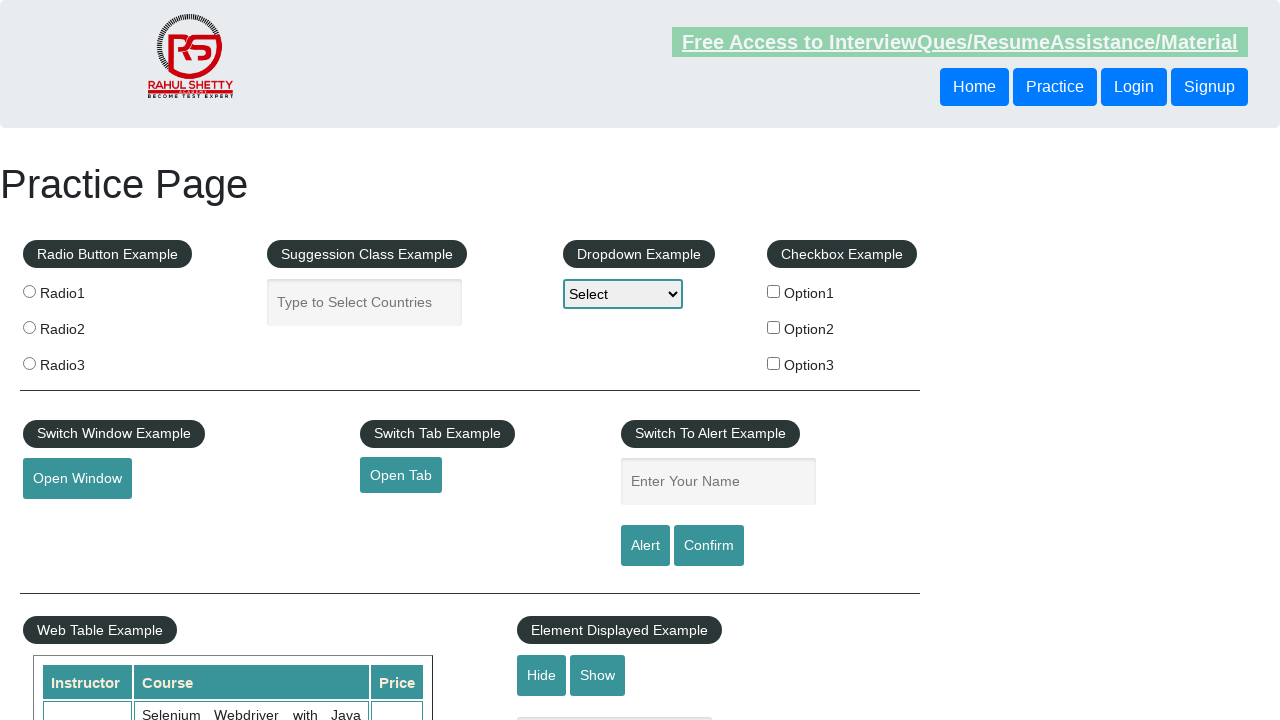

Scrolled down the main page by 600 pixels
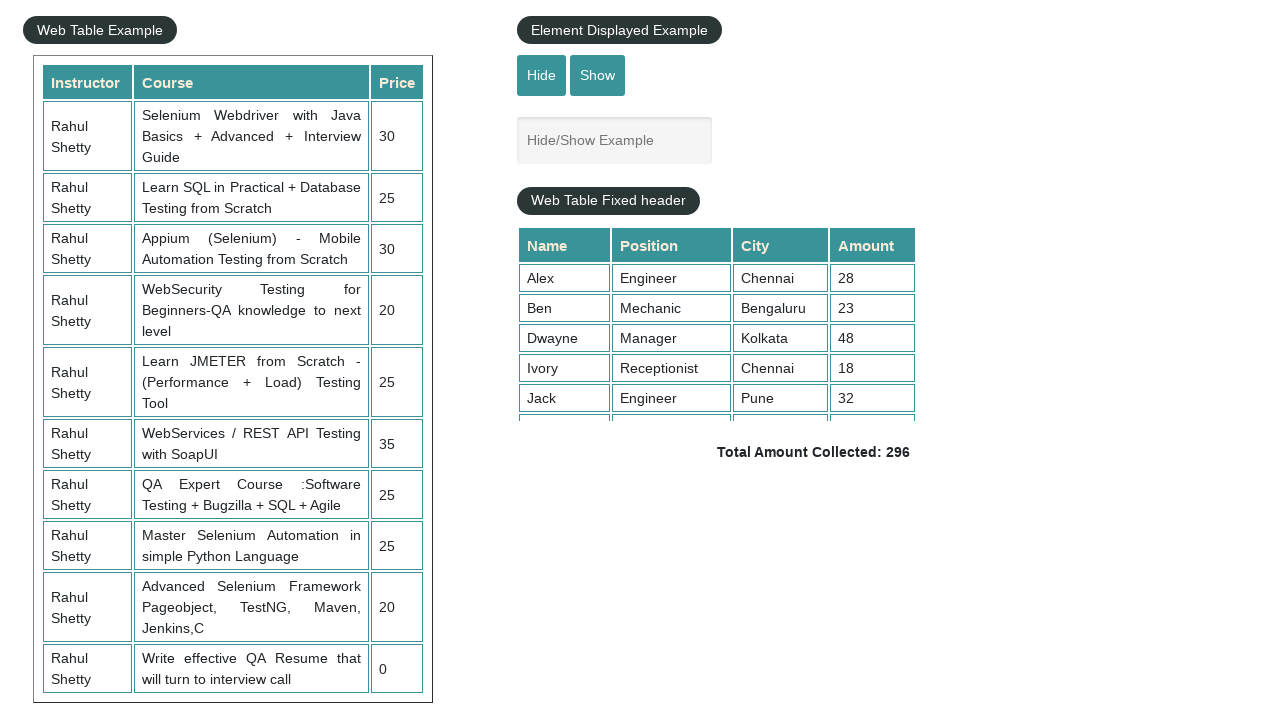

Scrolled the table content to bottom (scrollTop = 5000)
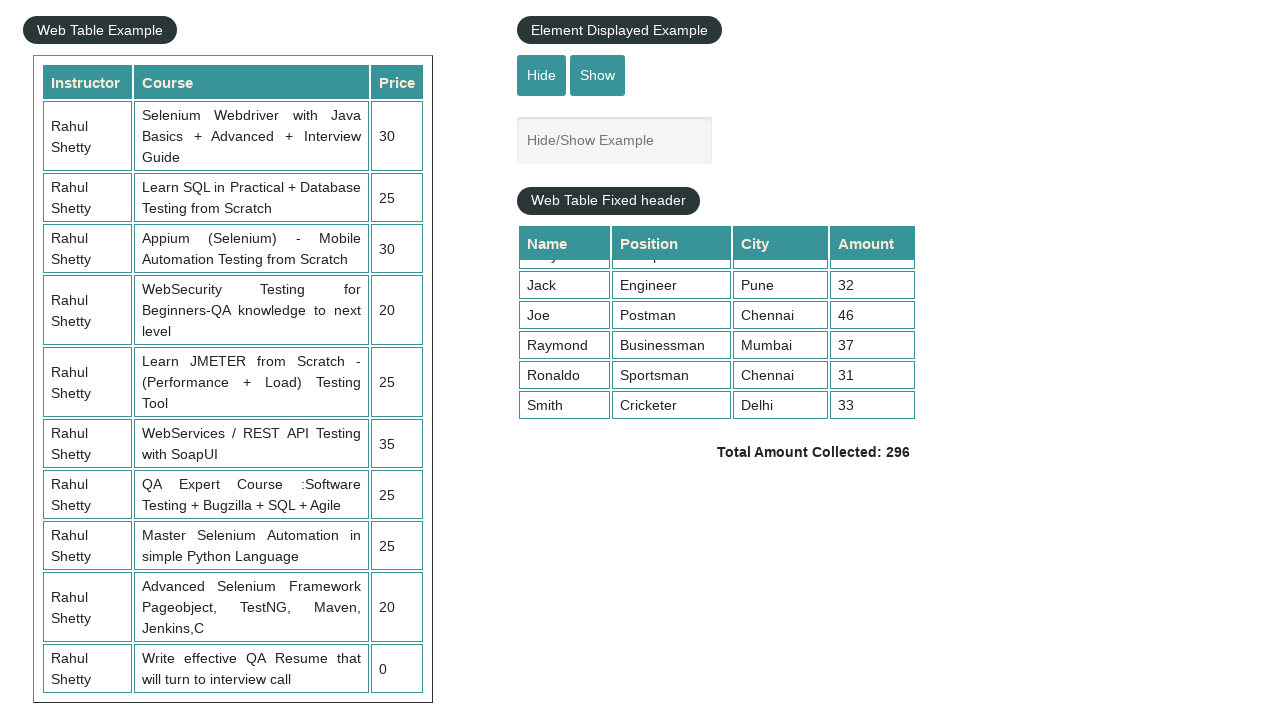

Retrieved all values from the 4th column of the table
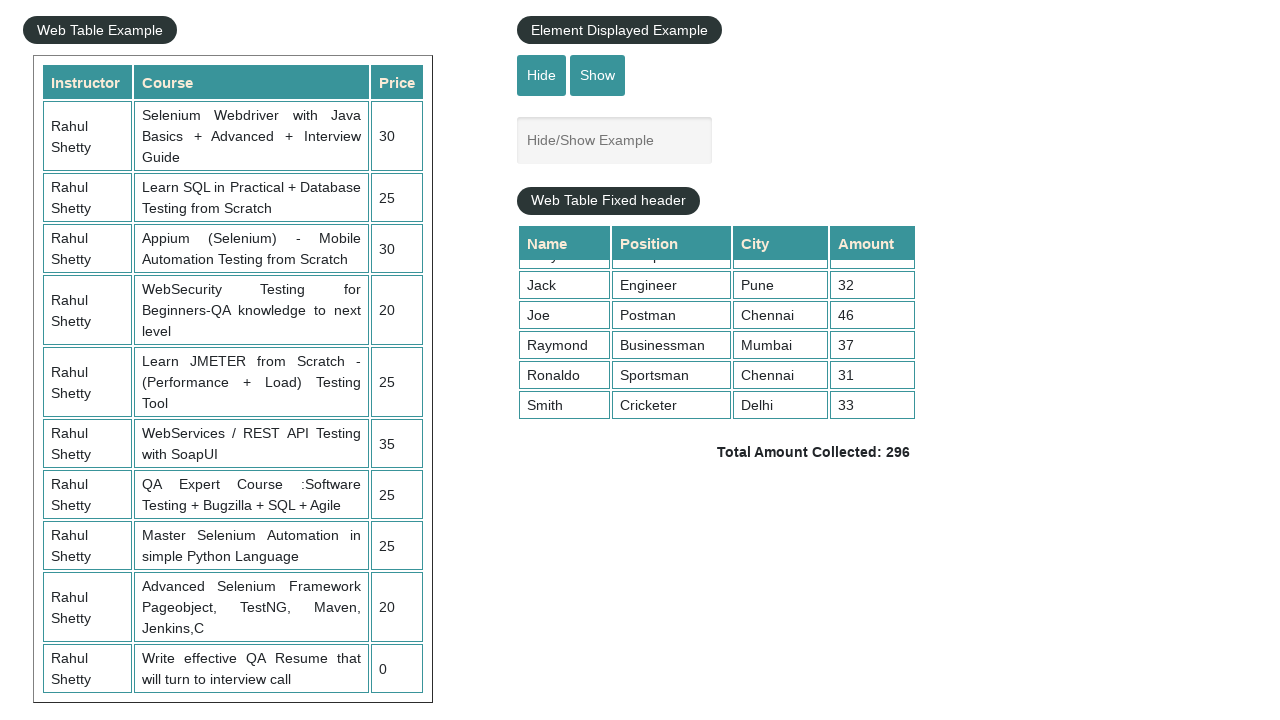

Calculated sum of 4th column values: 296
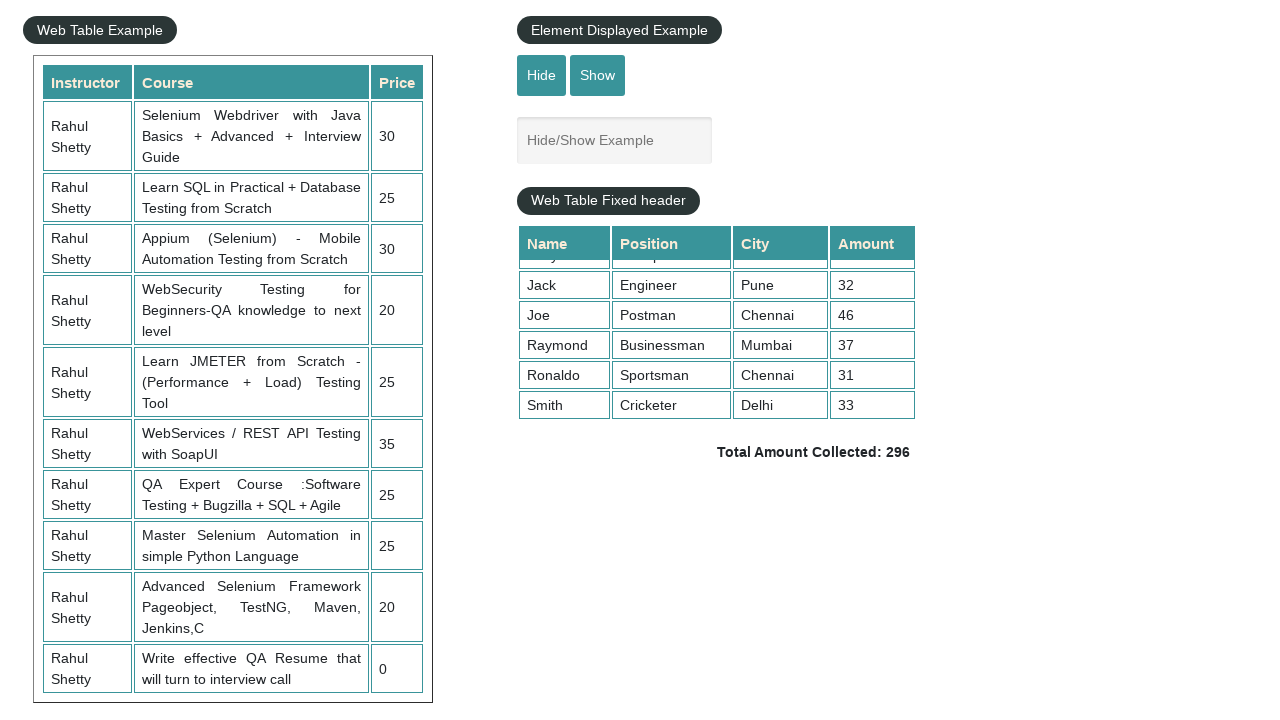

Retrieved the displayed total amount text
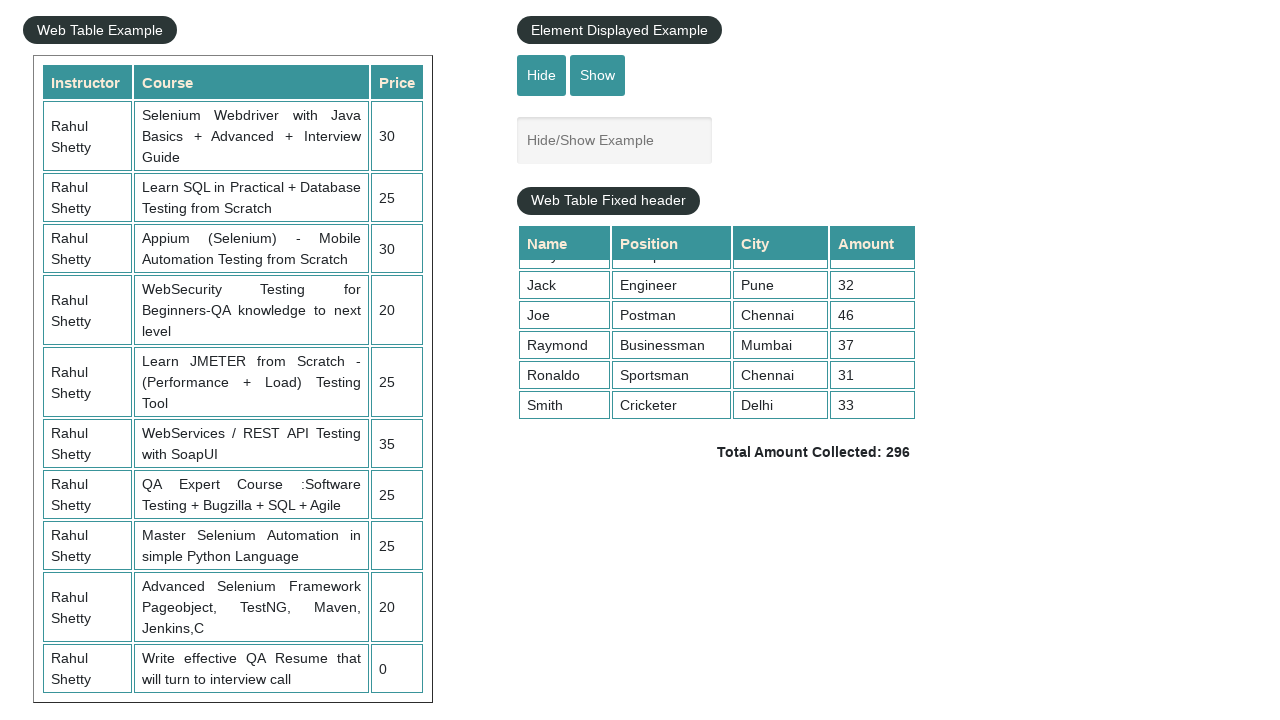

Parsed displayed total value: 296
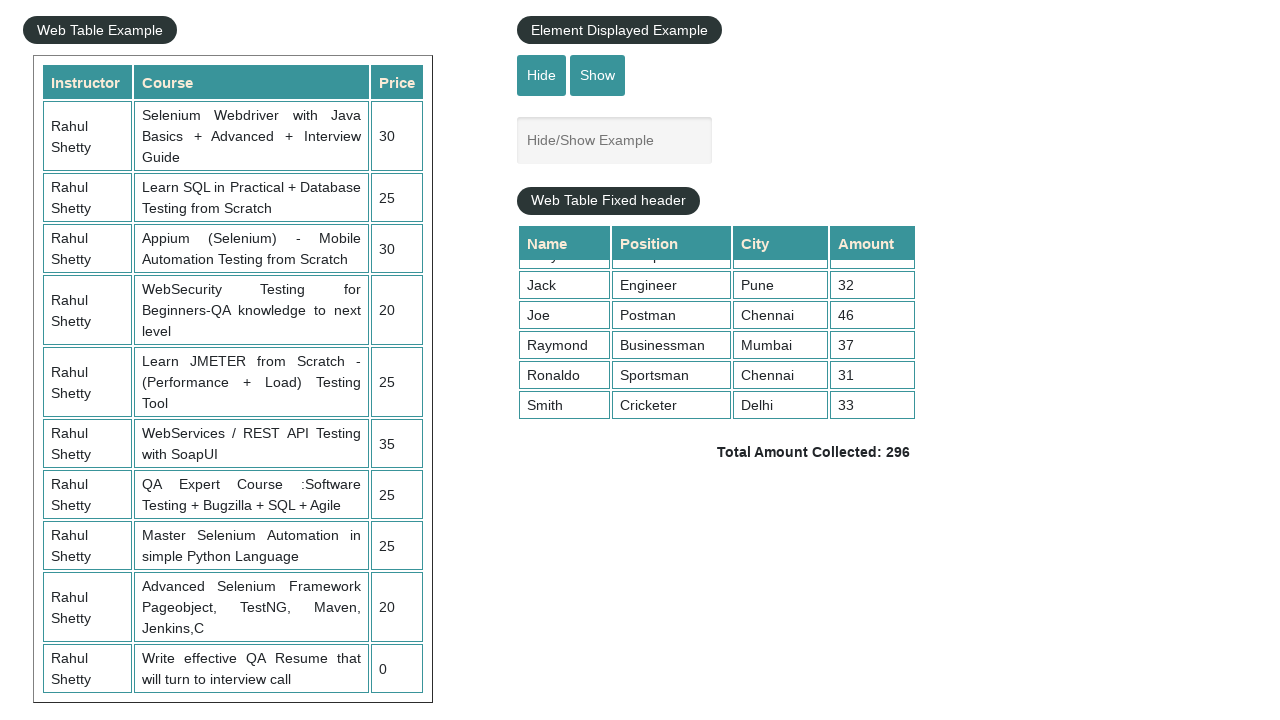

Verified that calculated sum (296) matches displayed total (296)
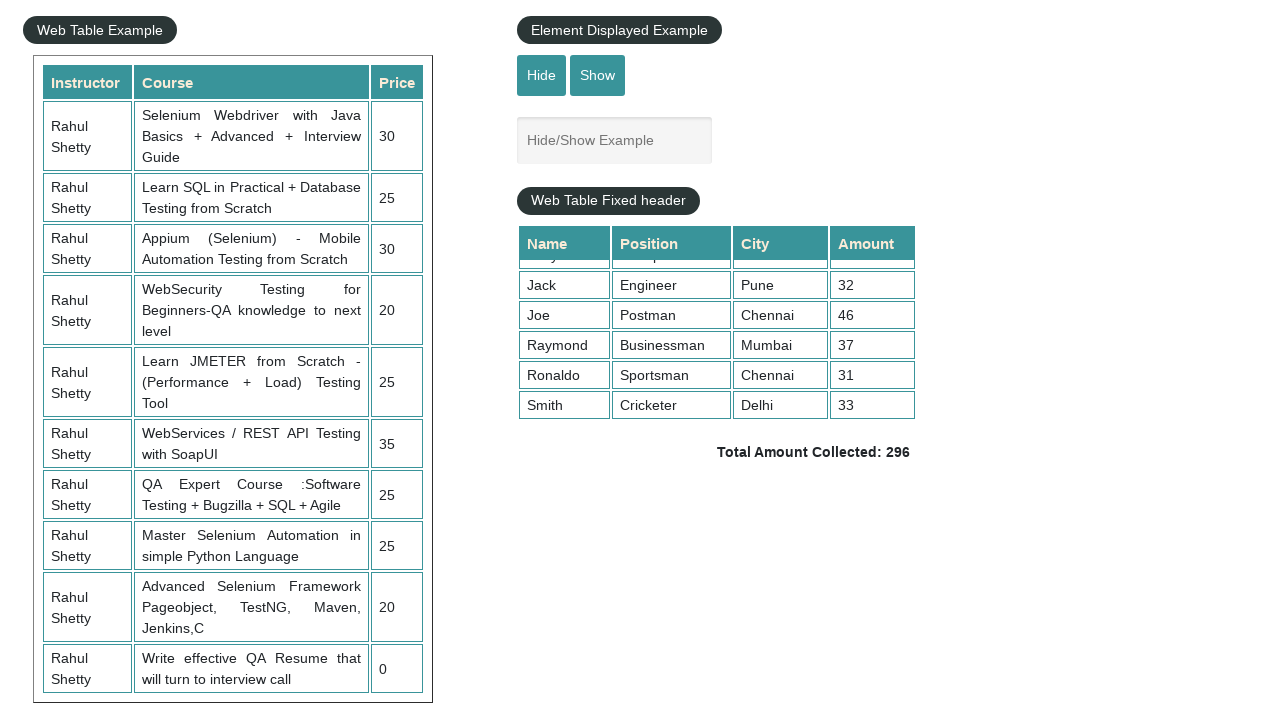

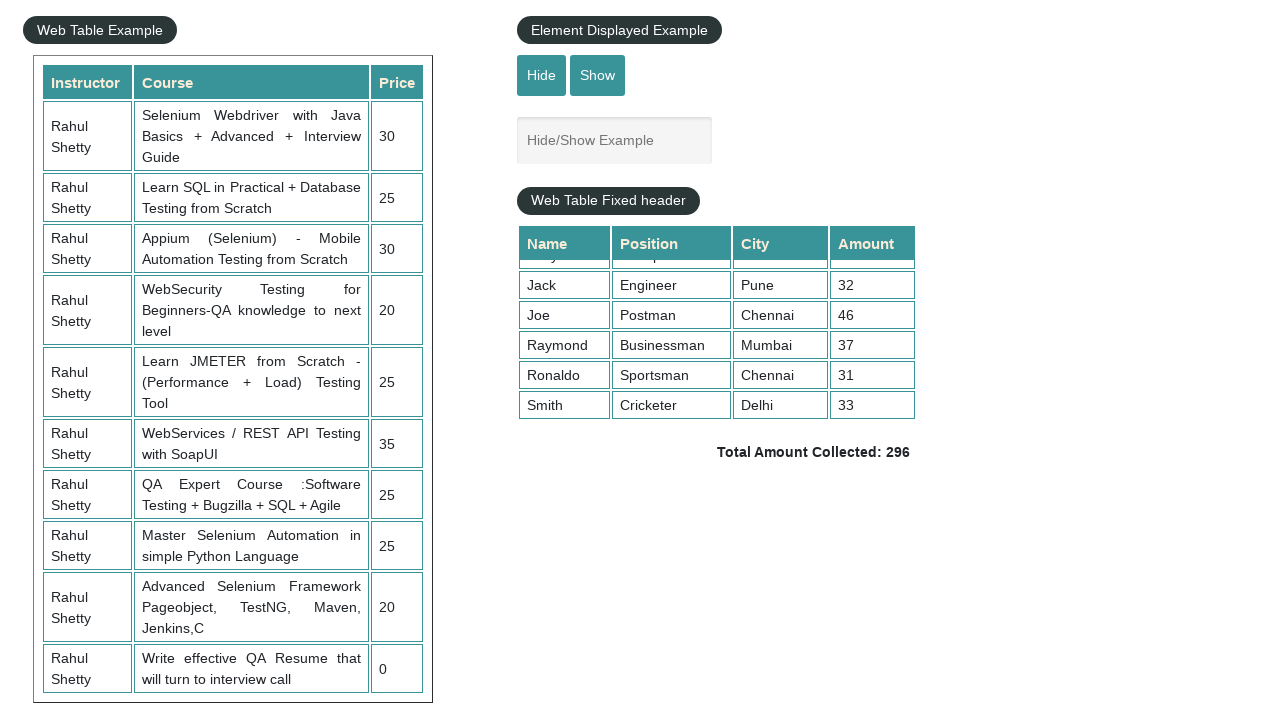